Navigates to Broken Images page and checks if the hjkl.jpg image is broken

Starting URL: https://the-internet.herokuapp.com/

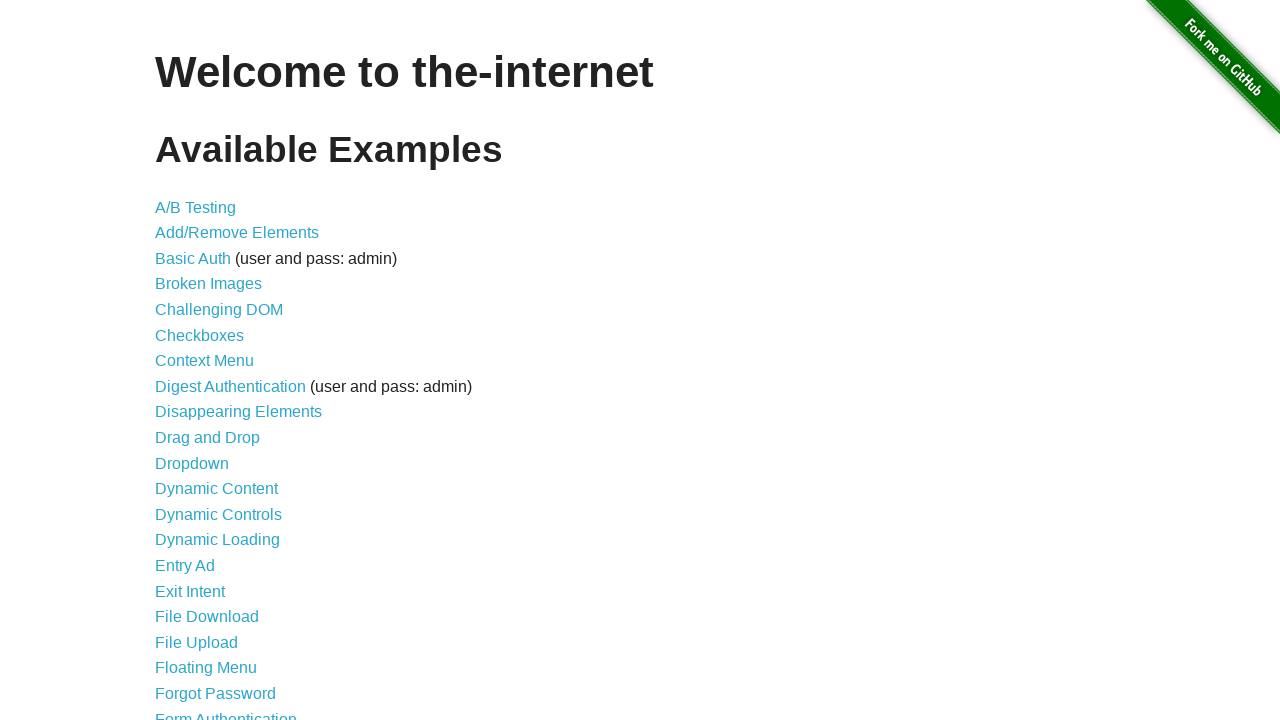

Navigated to the-internet.herokuapp.com homepage
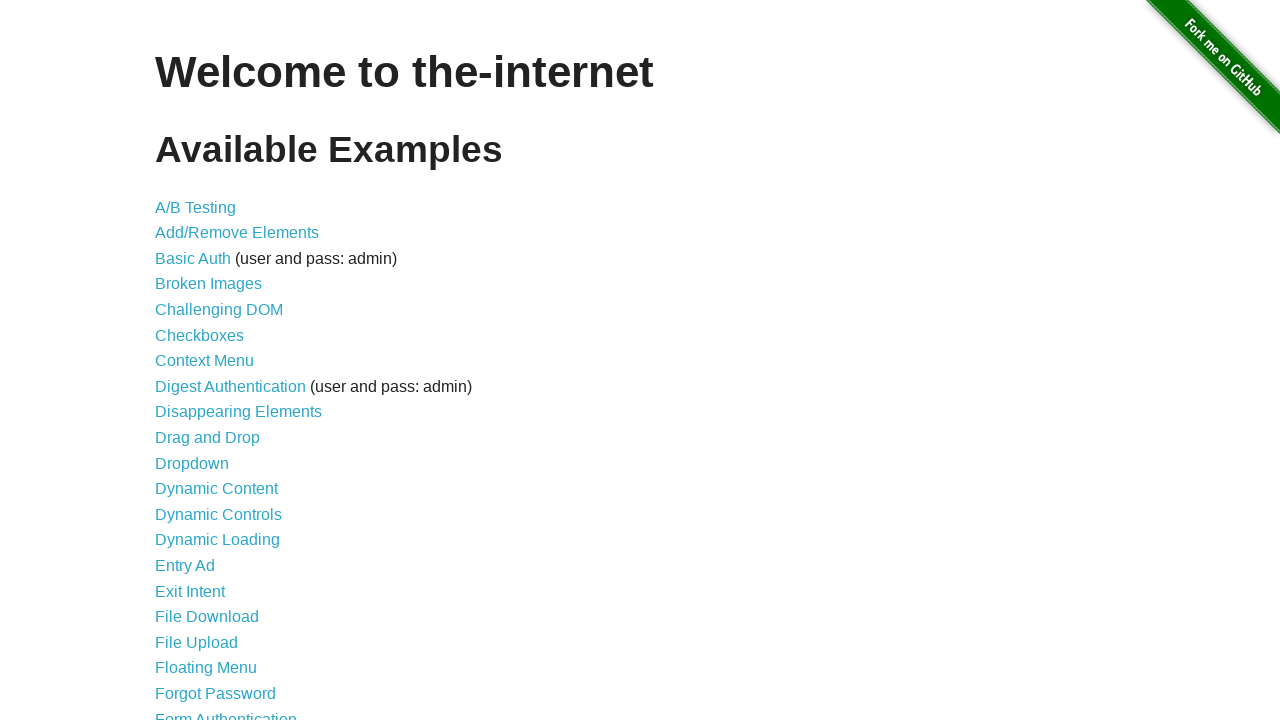

Clicked Broken Images link at (208, 284) on internal:role=link[name="Broken Images"i]
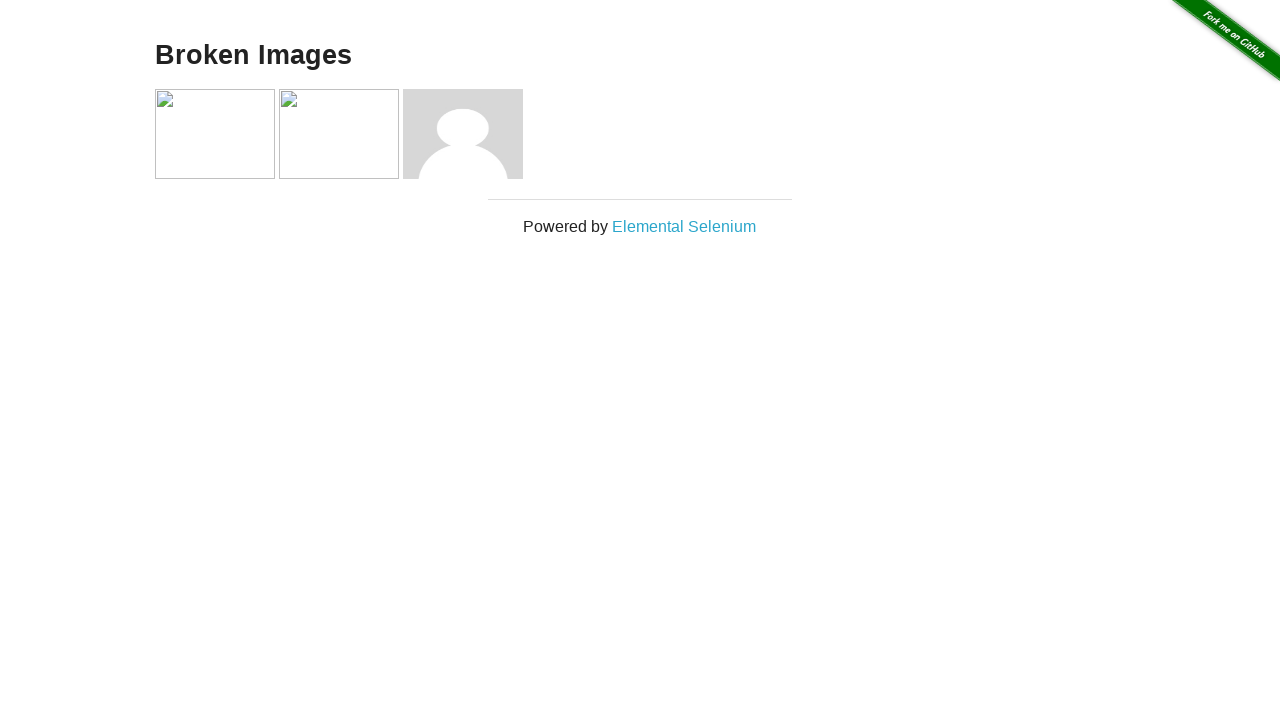

Images loaded on Broken Images page
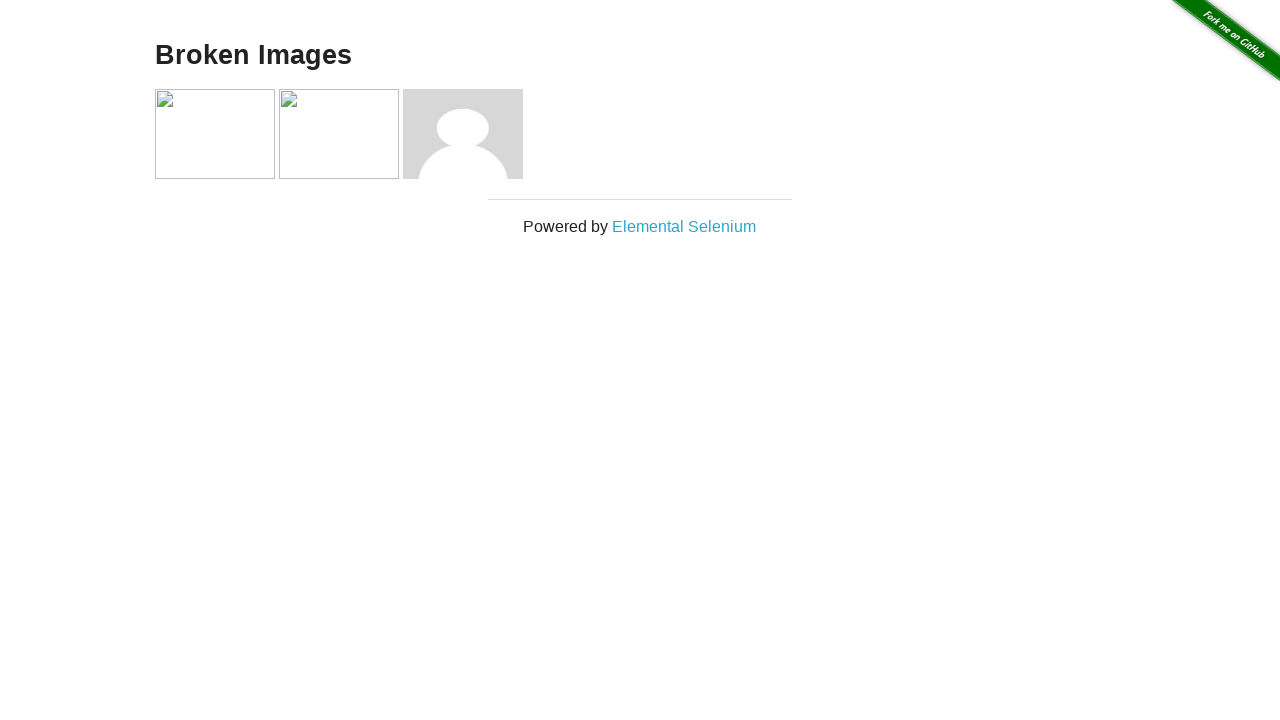

Evaluated hjkl.jpg image status
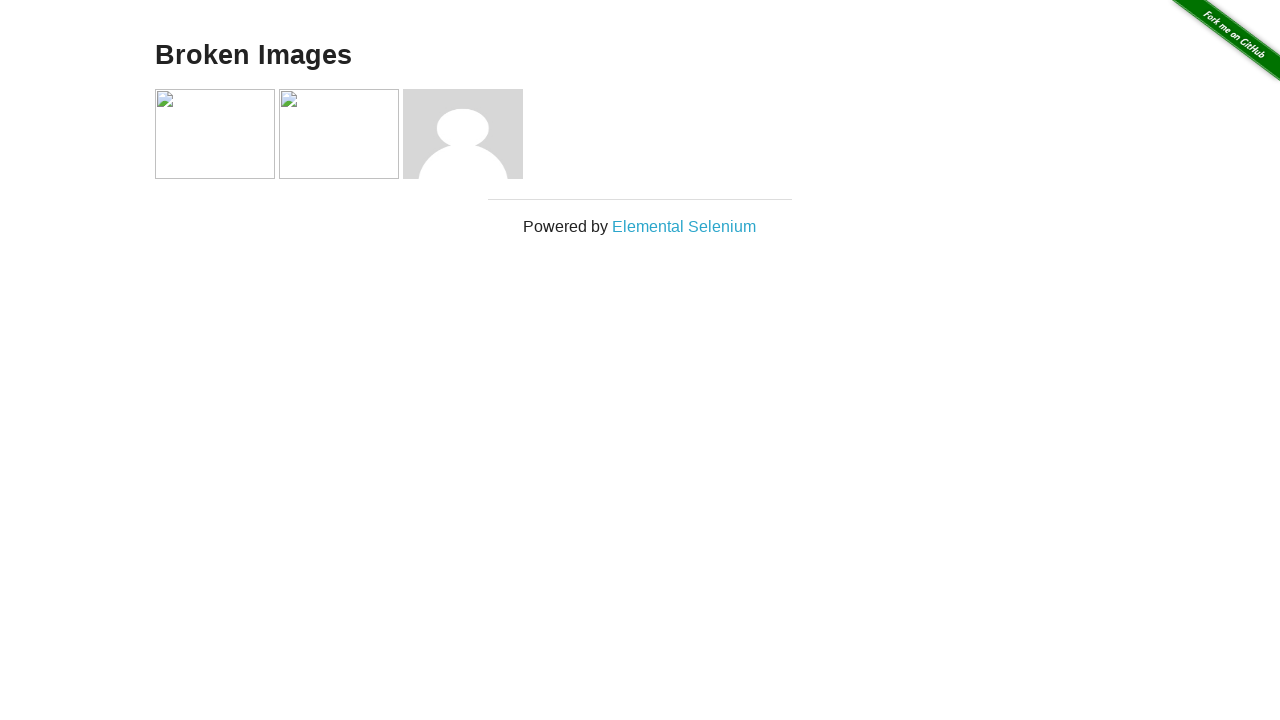

Confirmed hjkl.jpg image is broken
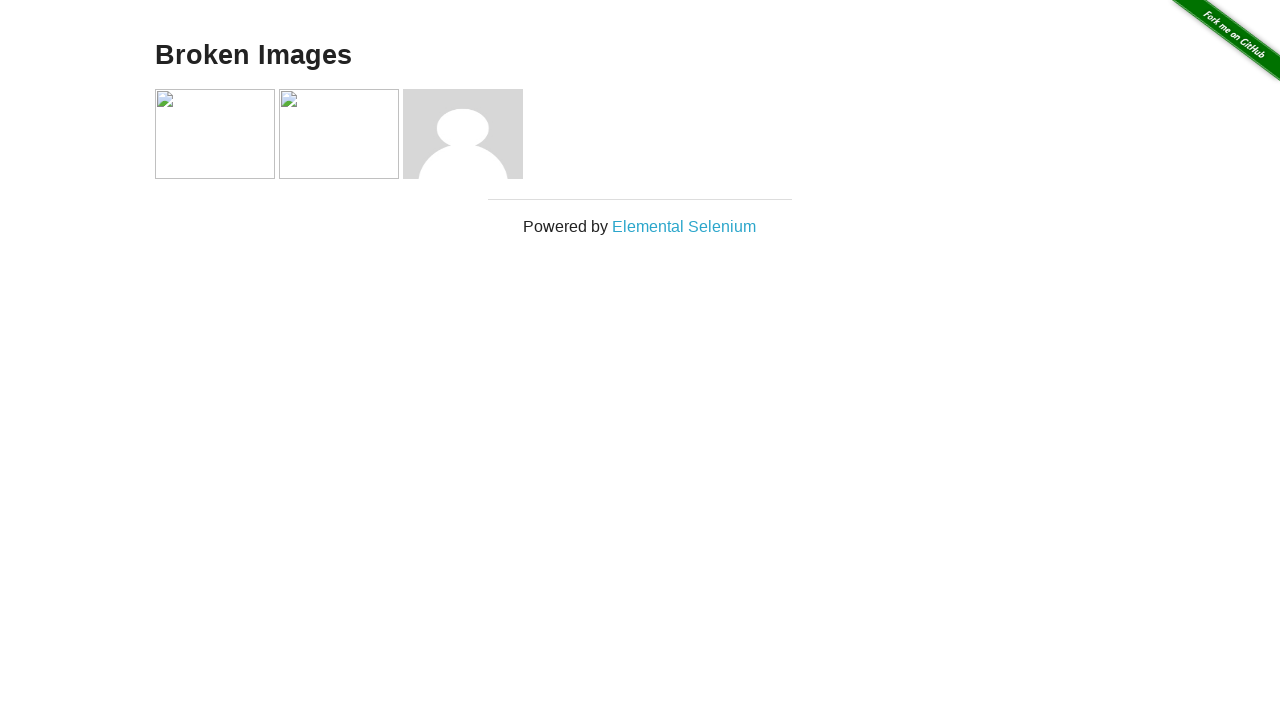

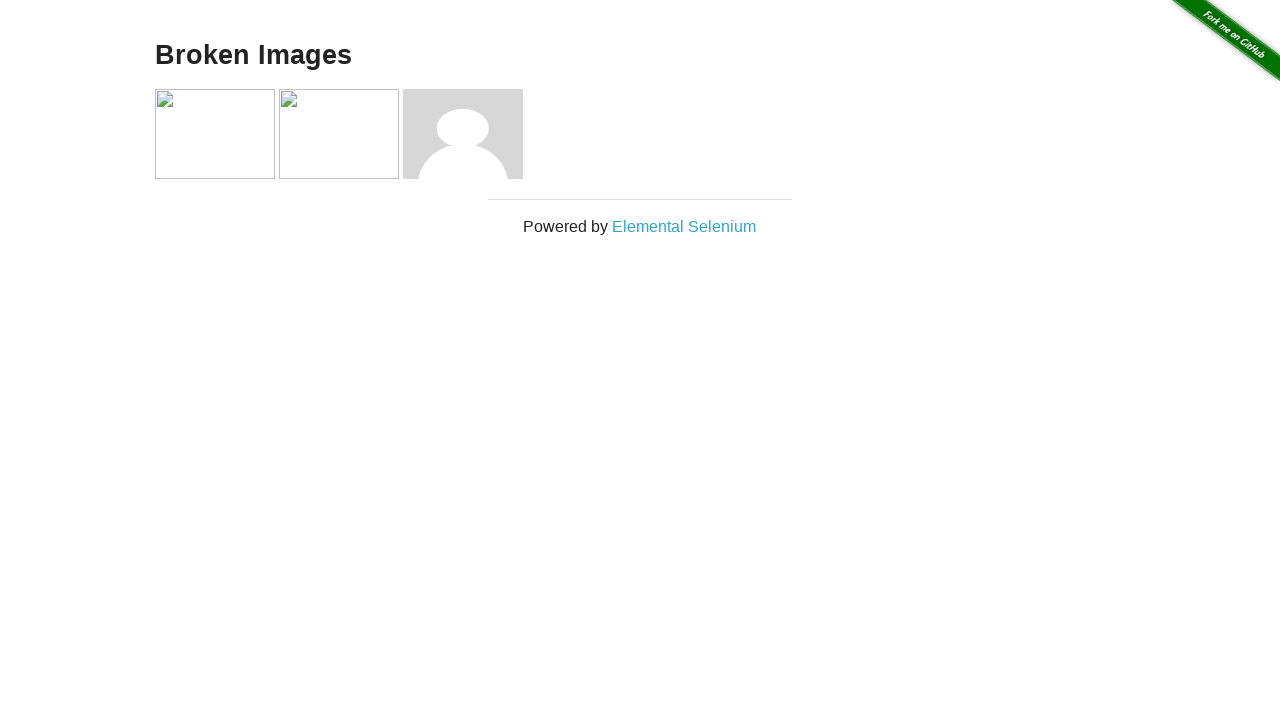